Tests that the homepage loads successfully by verifying the page title contains "The Connected Shop" and the logo is displayed.

Starting URL: https://theconnectedshop.com/

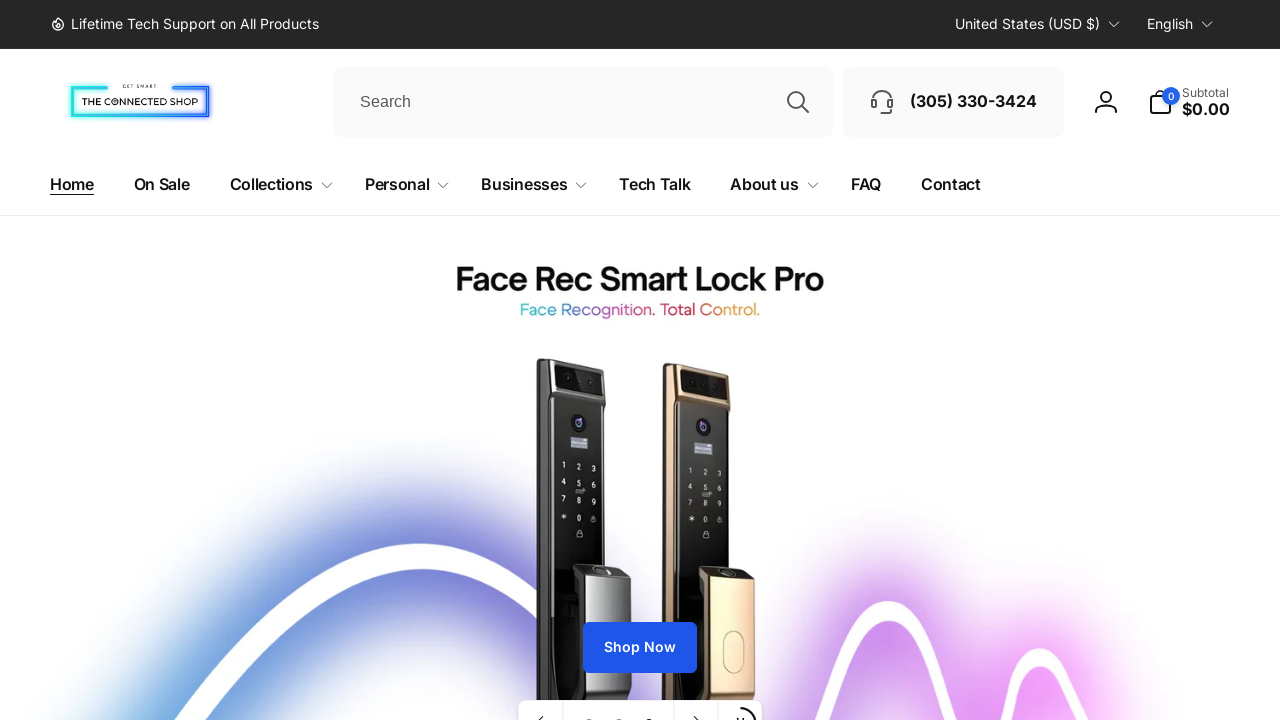

Waited for logo to become visible on homepage
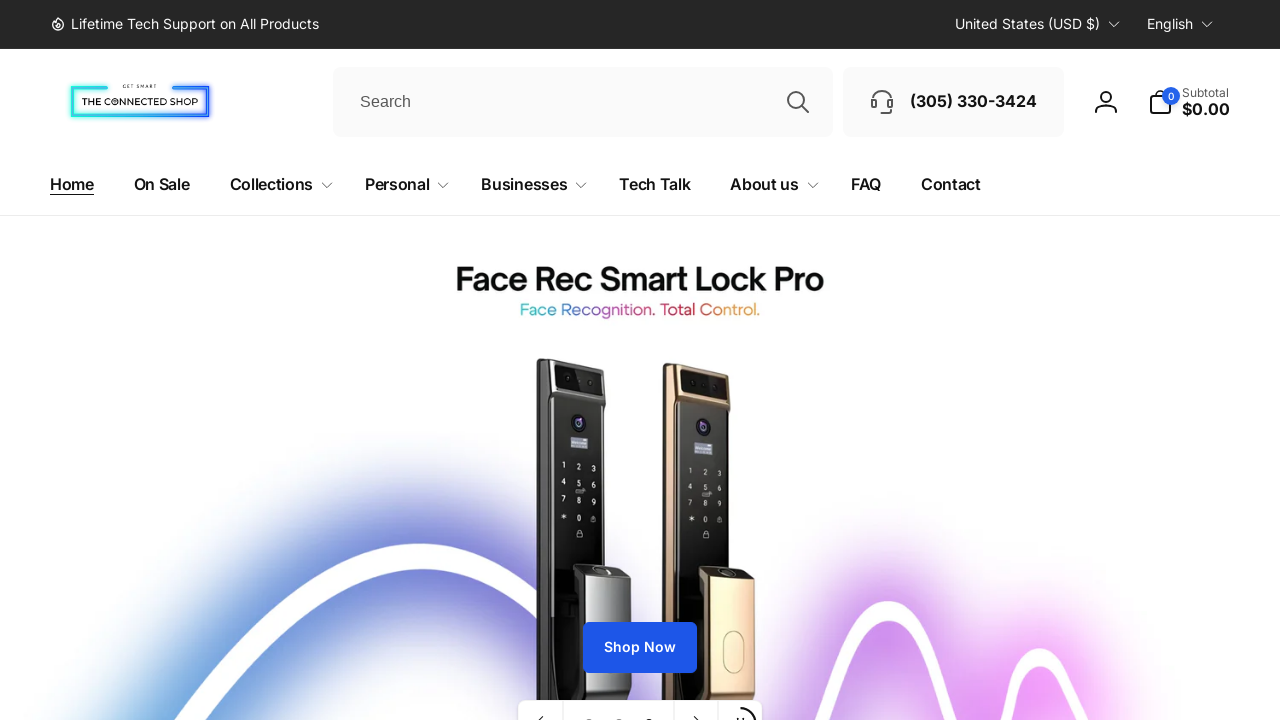

Verified page title contains 'The Connected Shop'
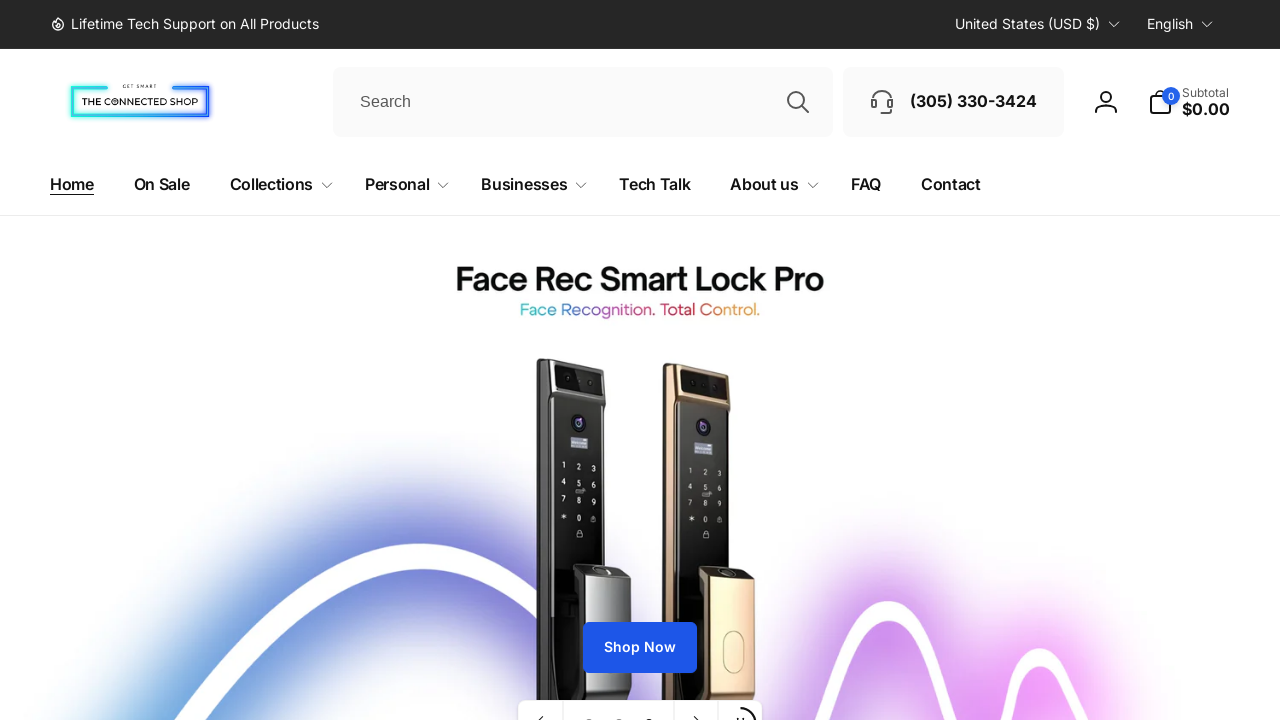

Located the logo element on the page
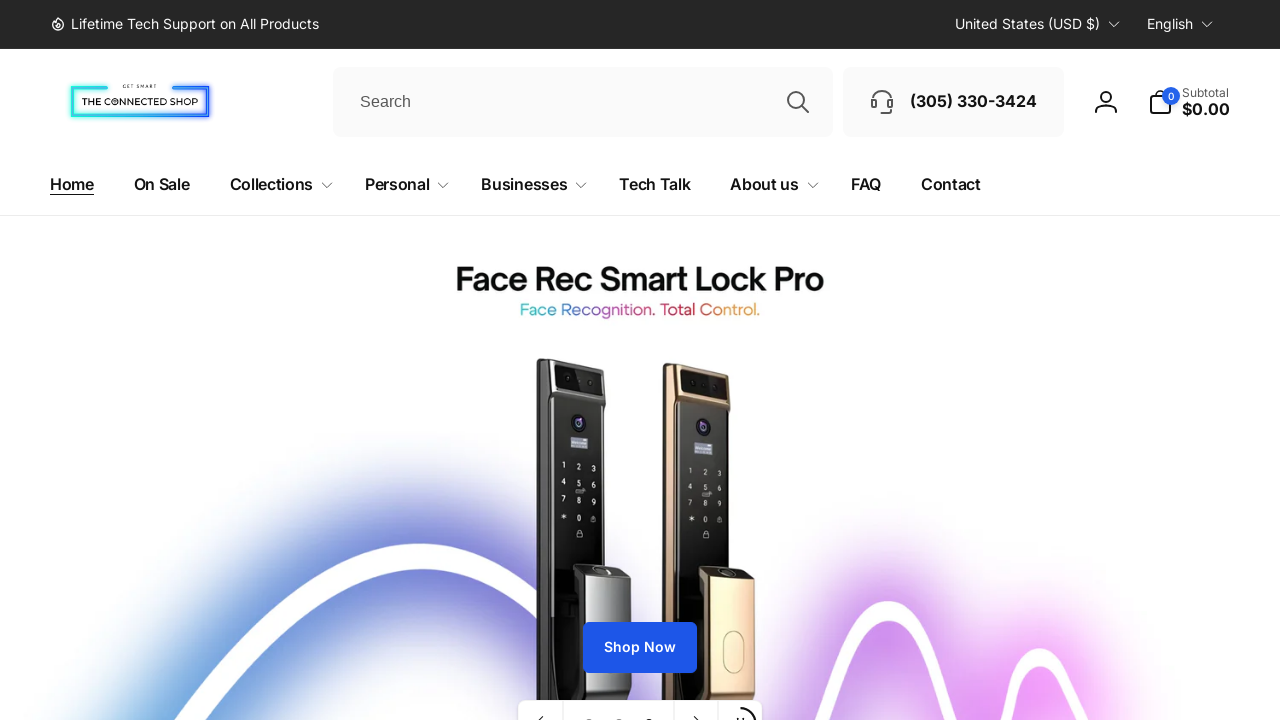

Verified logo is visible on the homepage
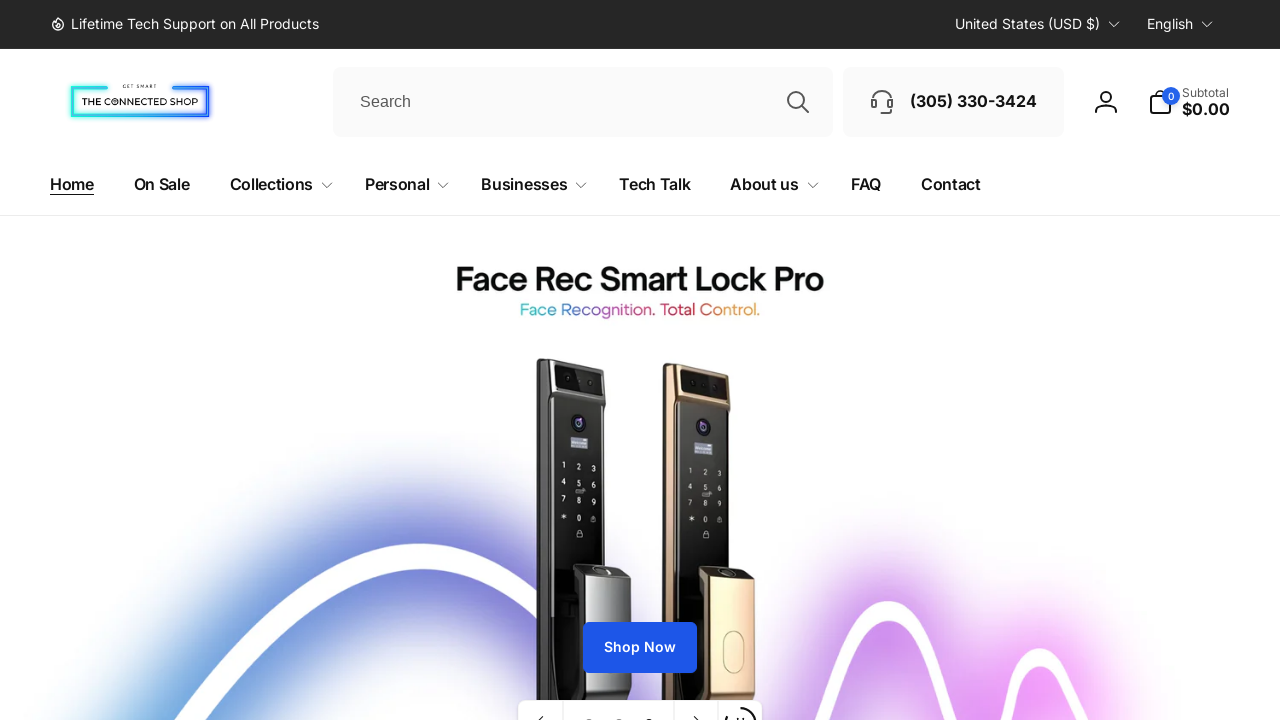

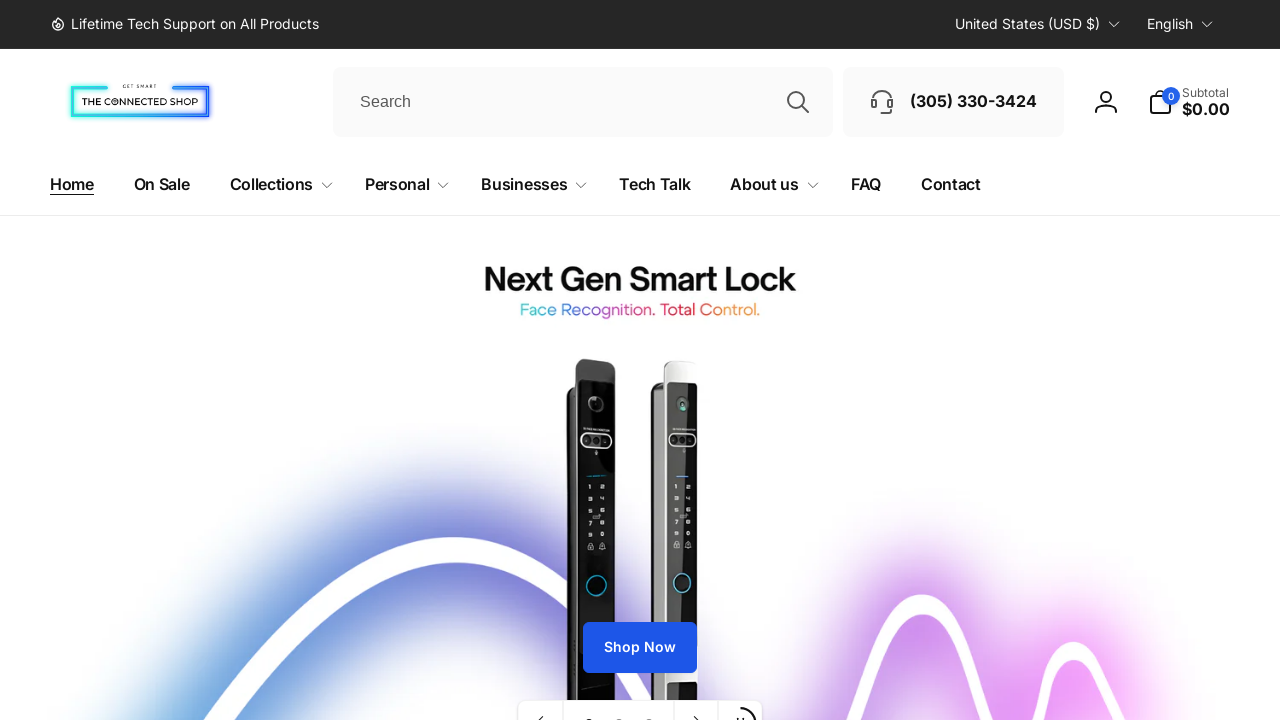